Tests the DemoQA practice form by filling in first name, last name fields and selecting a gender option

Starting URL: https://demoqa.com/automation-practice-form

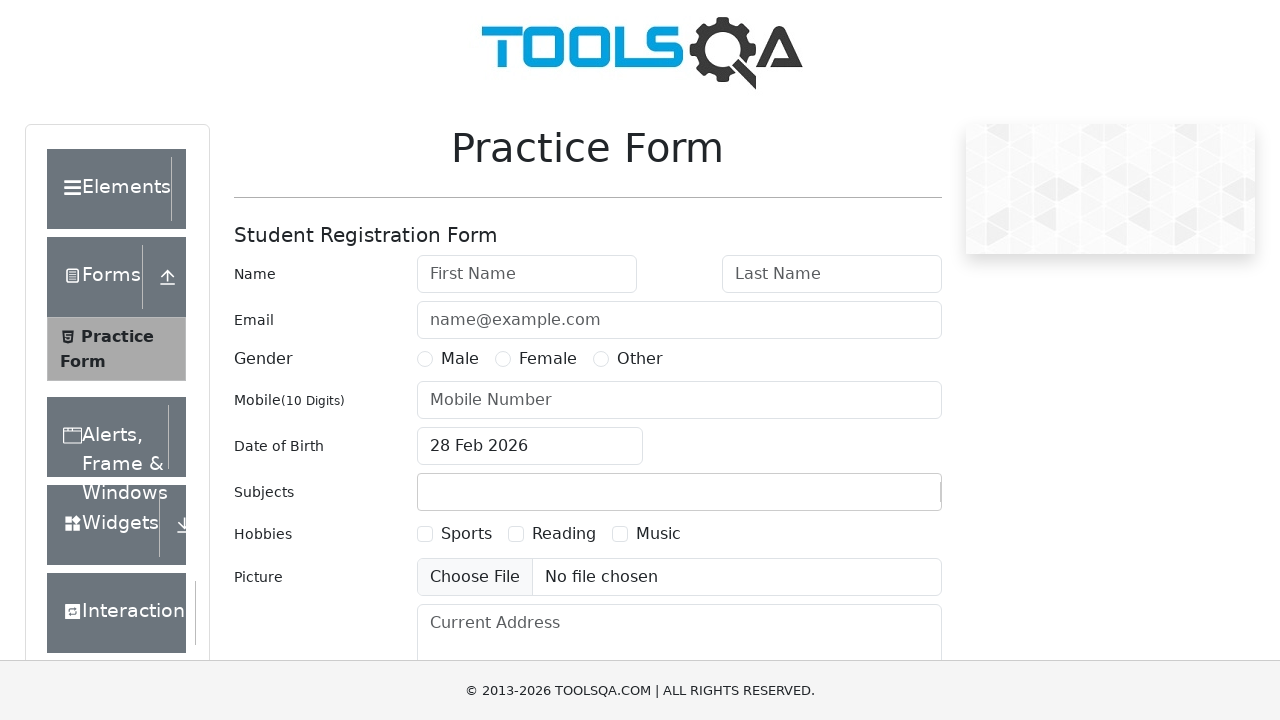

Filled first name field with 'Marcus' on #firstName
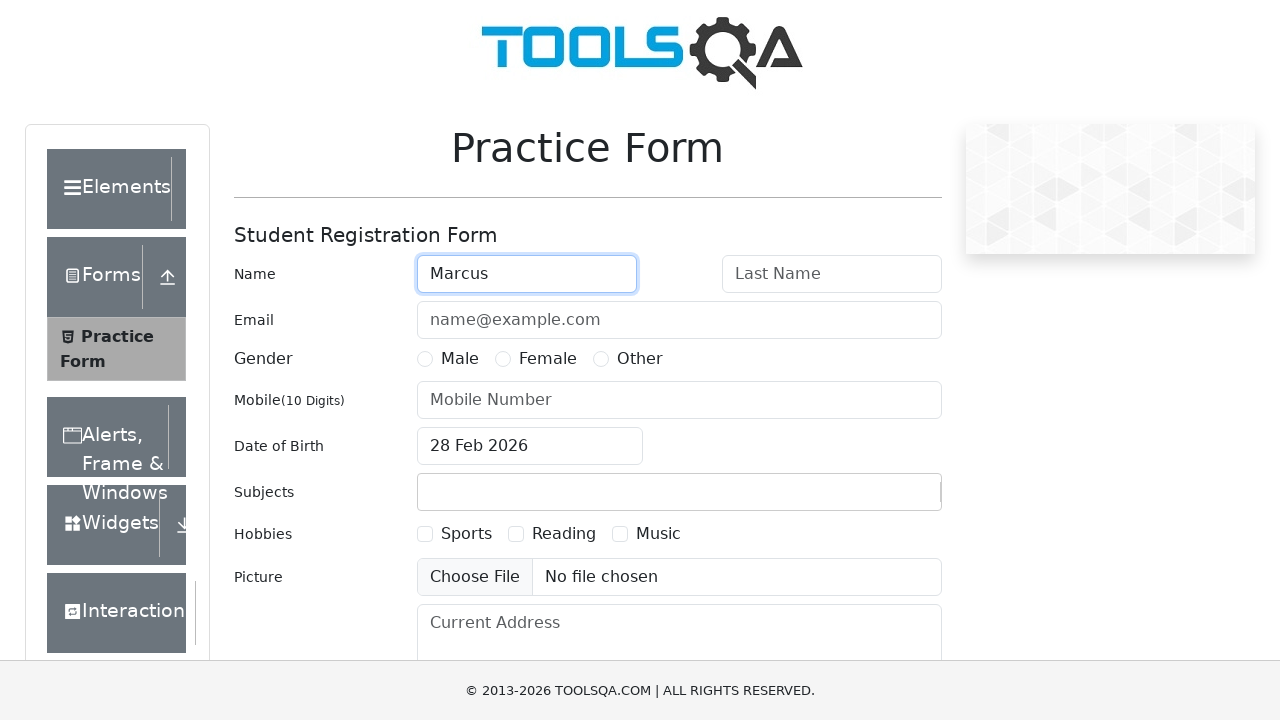

Filled last name field with 'Thompson' on #lastName
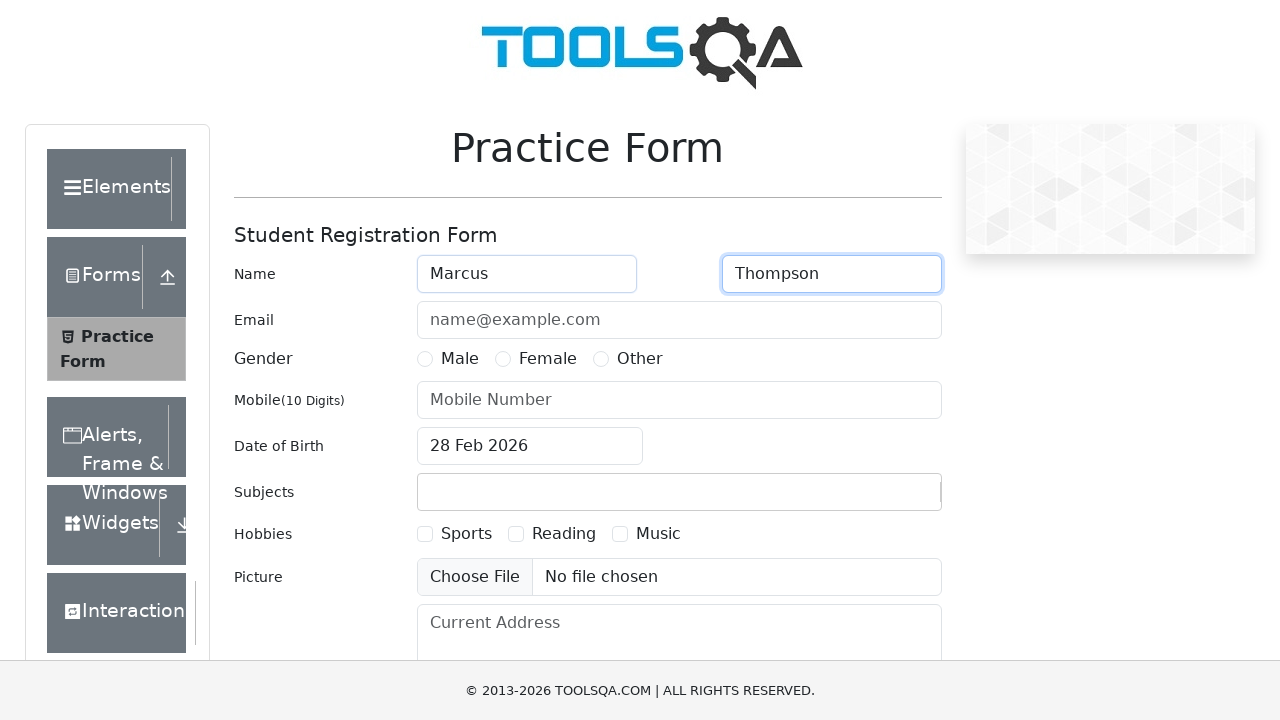

Selected Male gender option at (460, 359) on label[for='gender-radio-1']
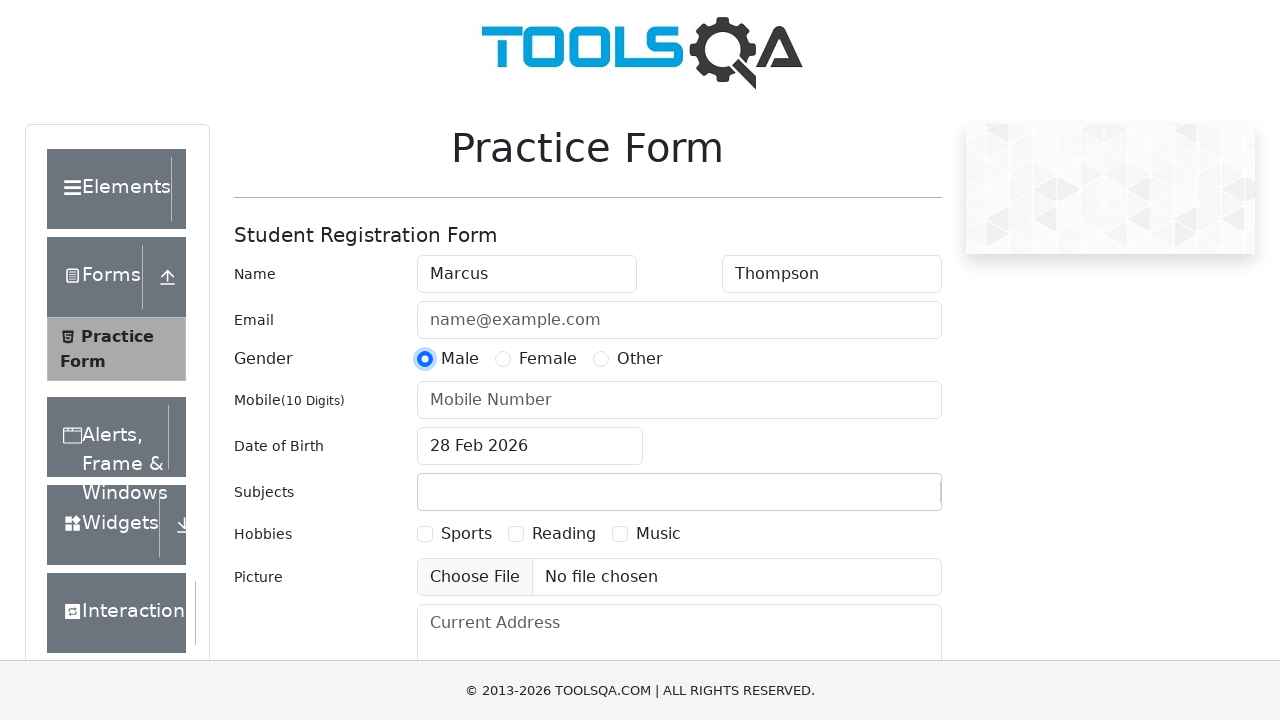

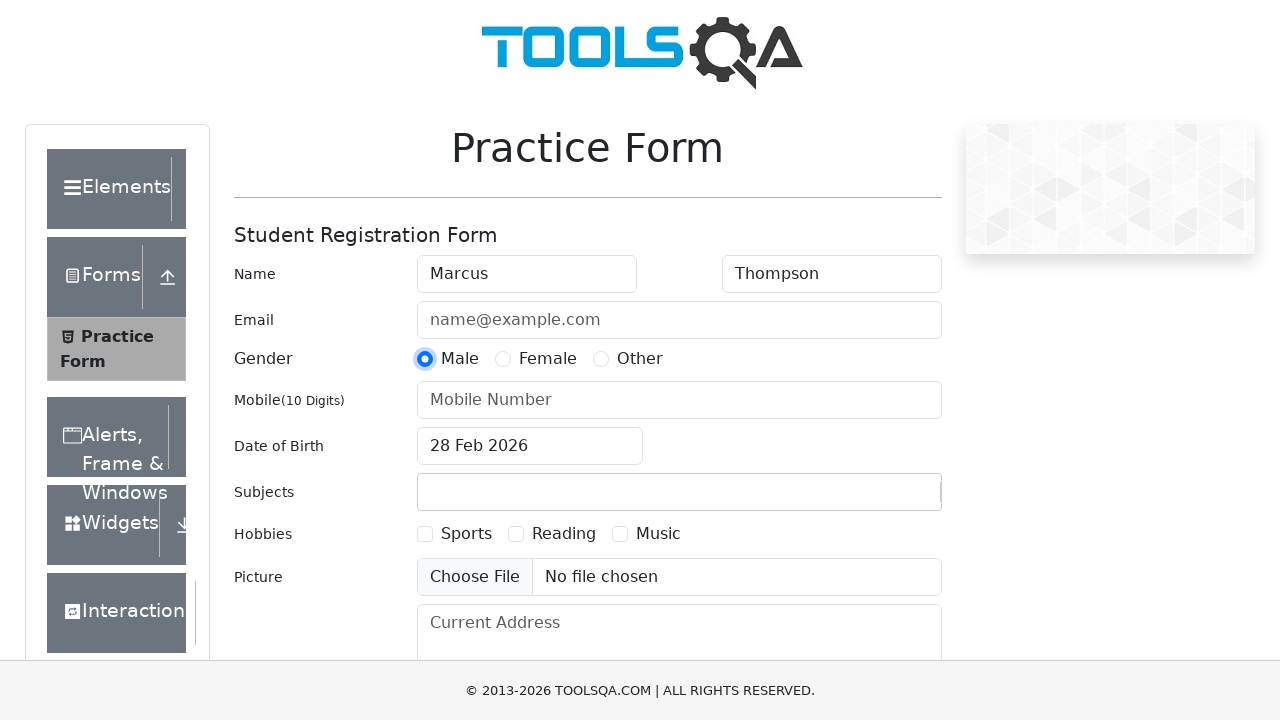